Tests jQuery UI custom dropdown menus by selecting different options from speed, files, number, and salutation dropdowns and verifying the selections are displayed correctly.

Starting URL: https://jqueryui.com/resources/demos/selectmenu/default.html

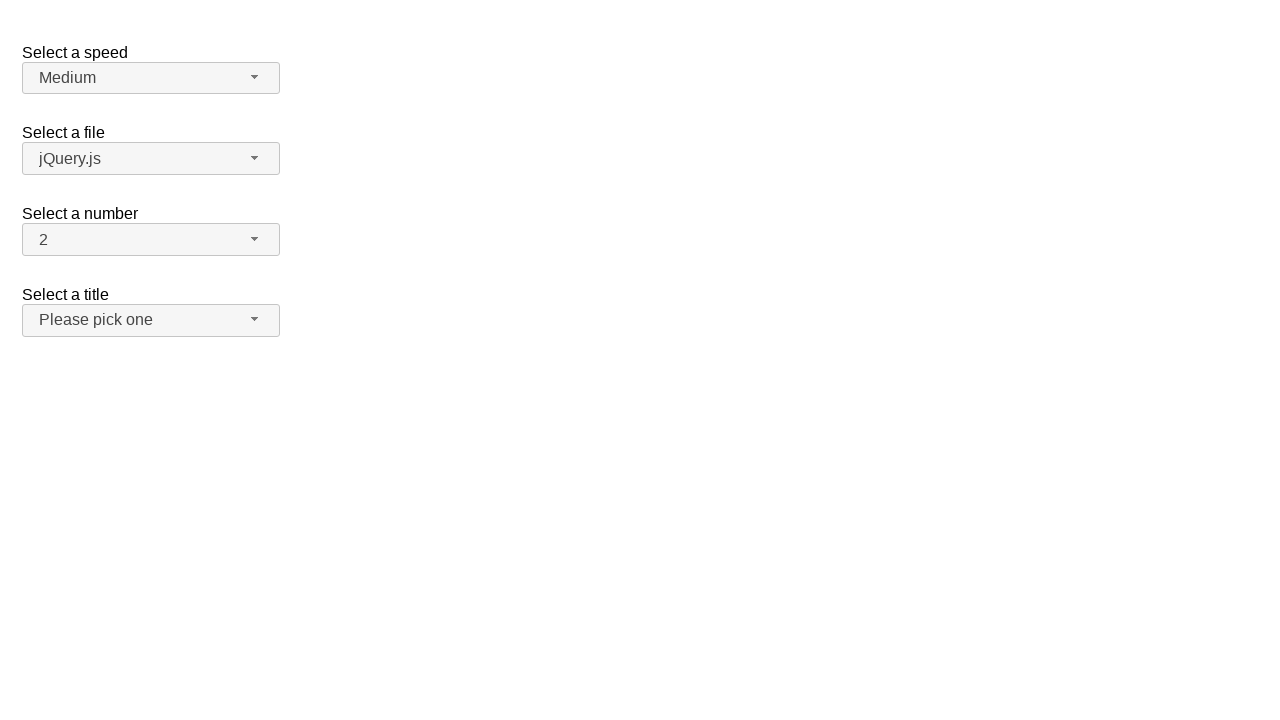

Clicked speed dropdown button at (151, 78) on span#speed-button
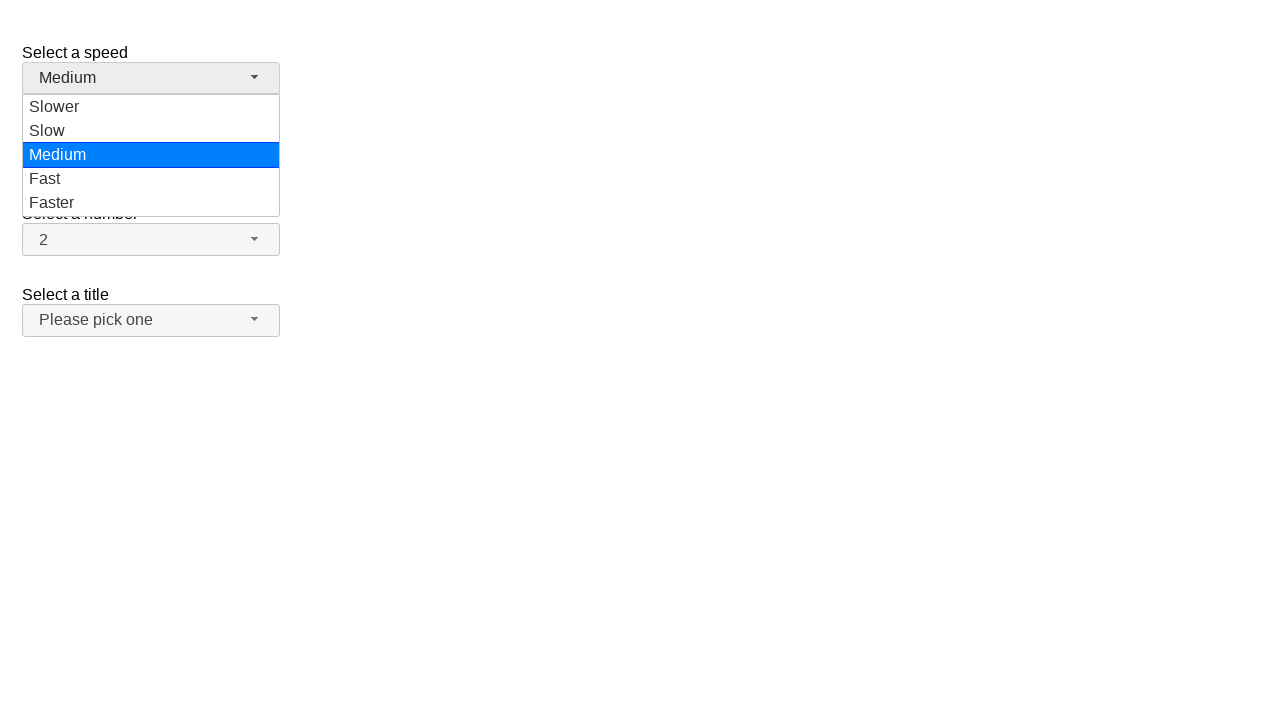

Speed dropdown menu loaded
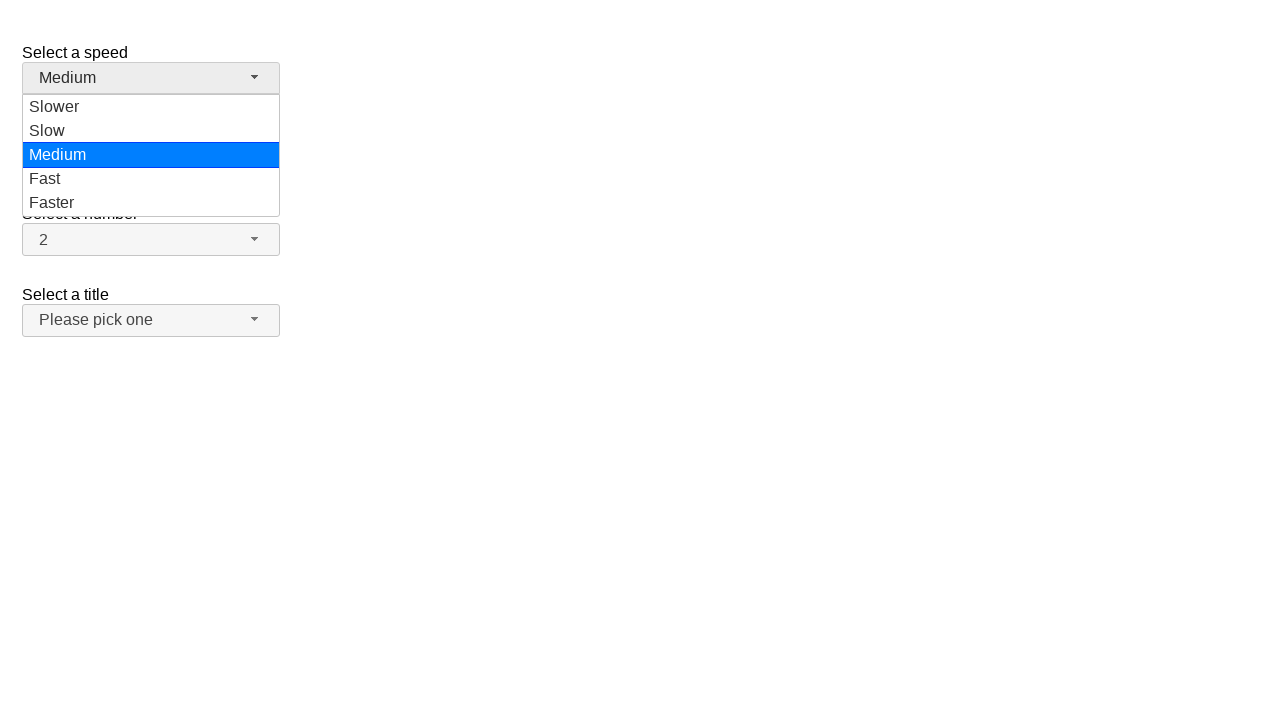

Selected 'Fast' from speed dropdown at (151, 179) on ul#speed-menu div:has-text('Fast')
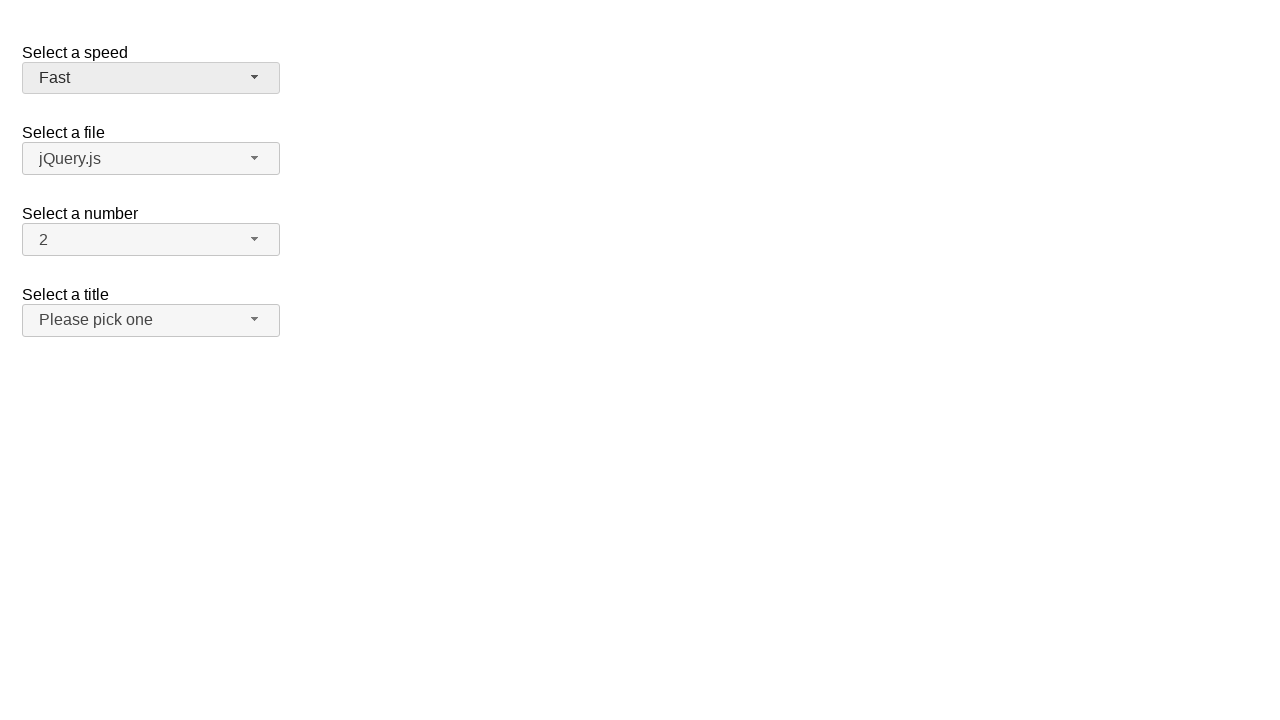

Verified speed dropdown shows 'Fast'
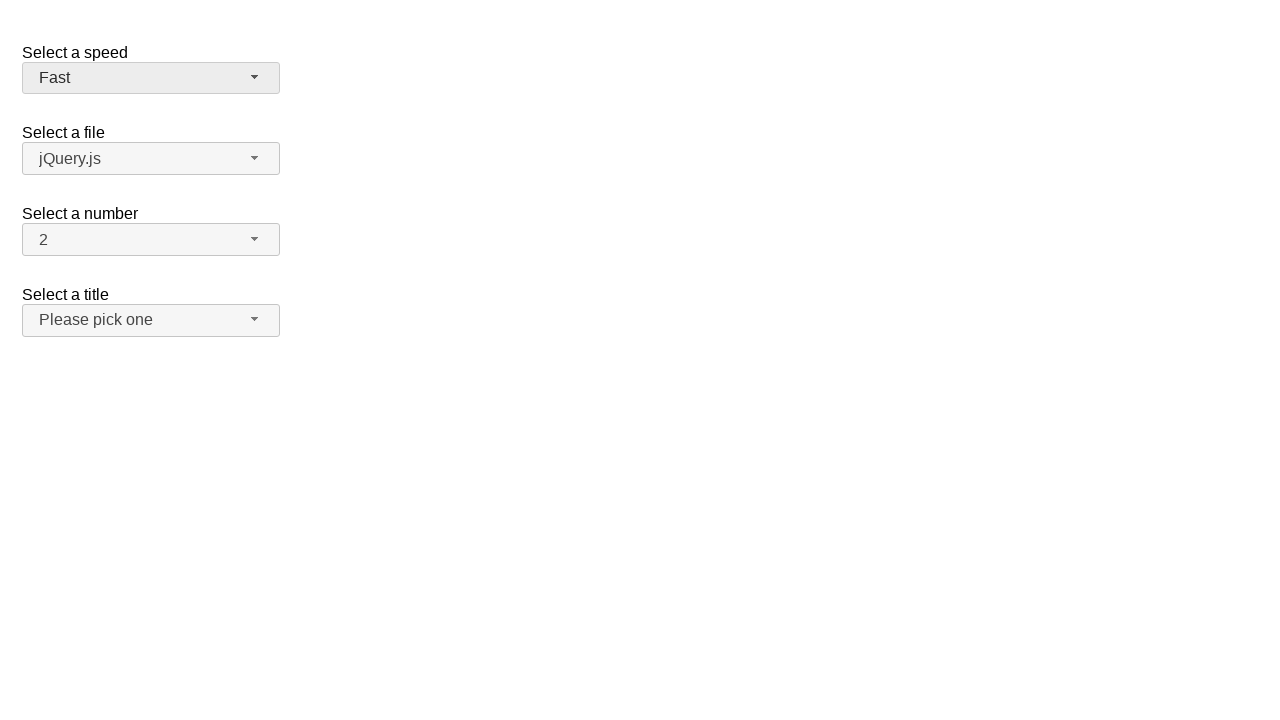

Clicked files dropdown button at (151, 159) on span#files-button
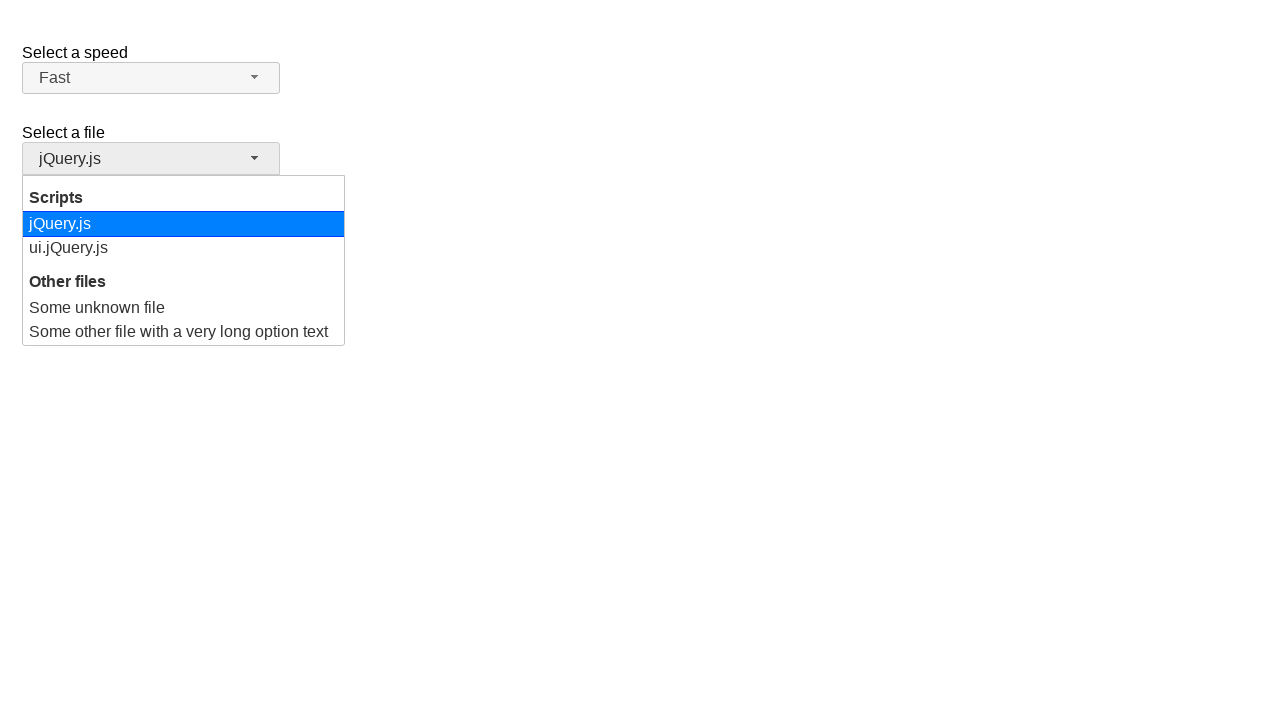

Files dropdown menu loaded
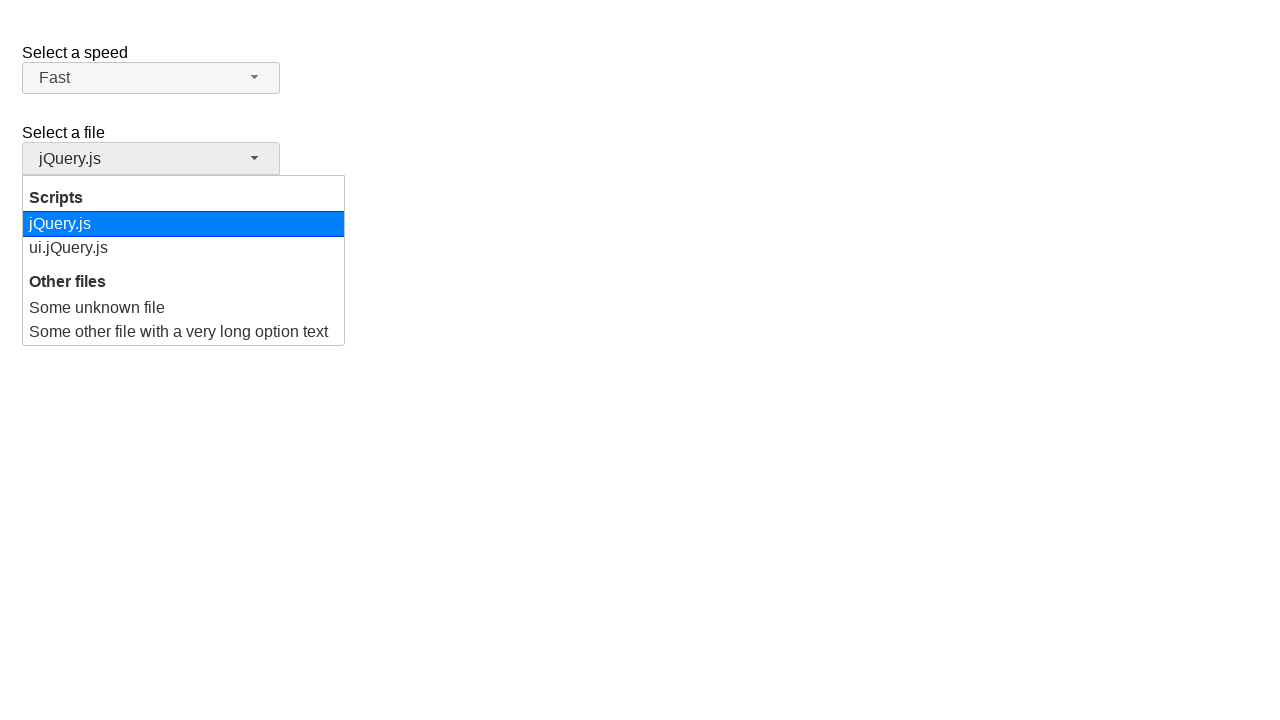

Selected 'ui.jQuery.js' from files dropdown at (184, 248) on ul#files-menu div:has-text('ui.jQuery.js')
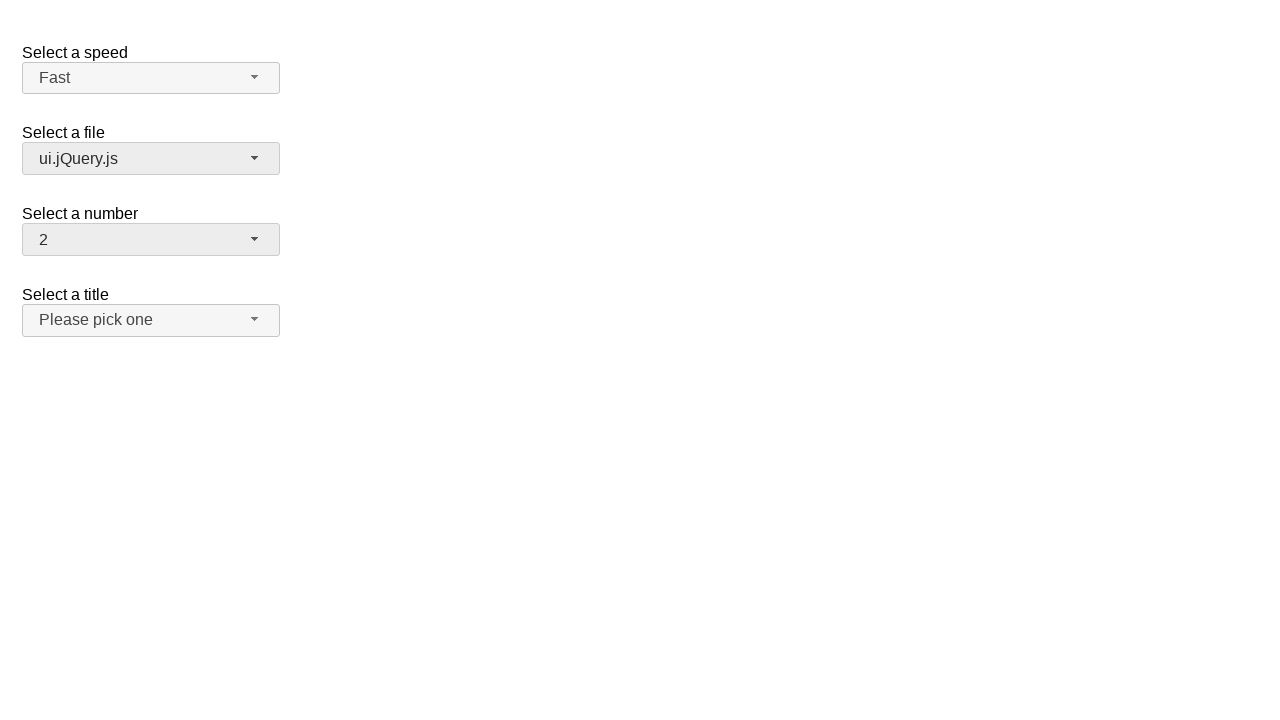

Verified files dropdown shows 'ui.jQuery.js'
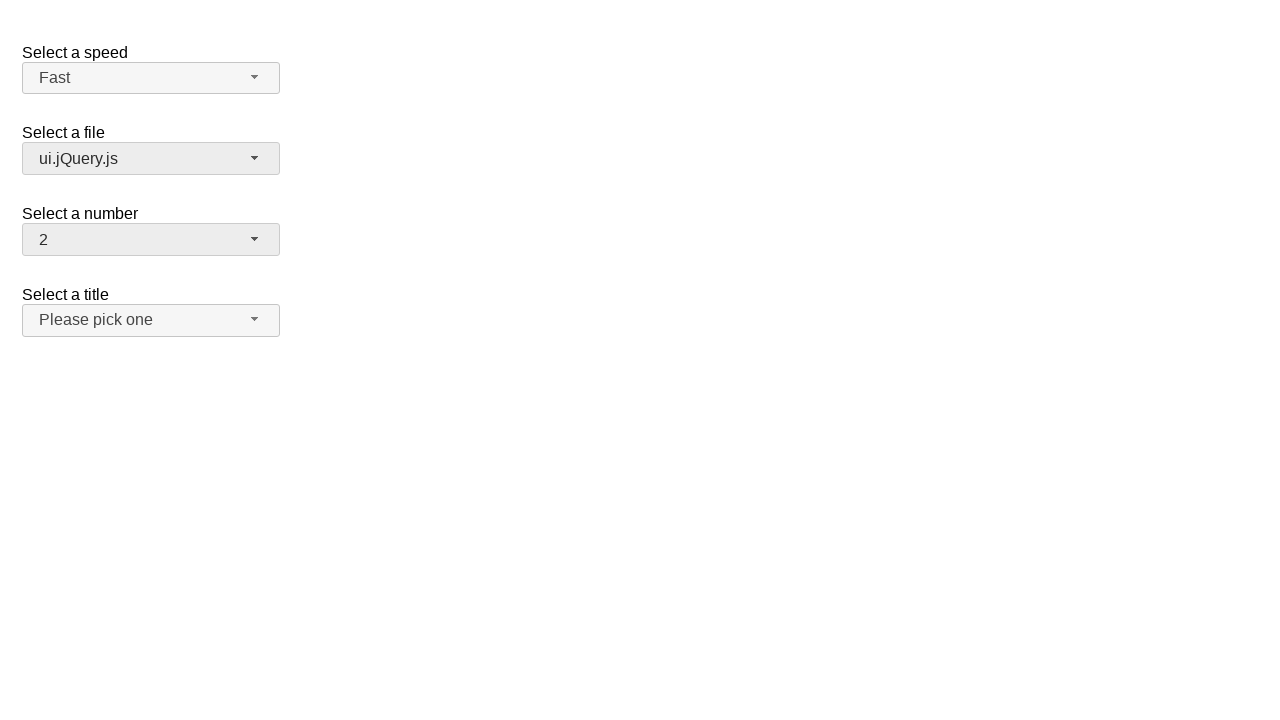

Clicked number dropdown button at (151, 240) on span#number-button
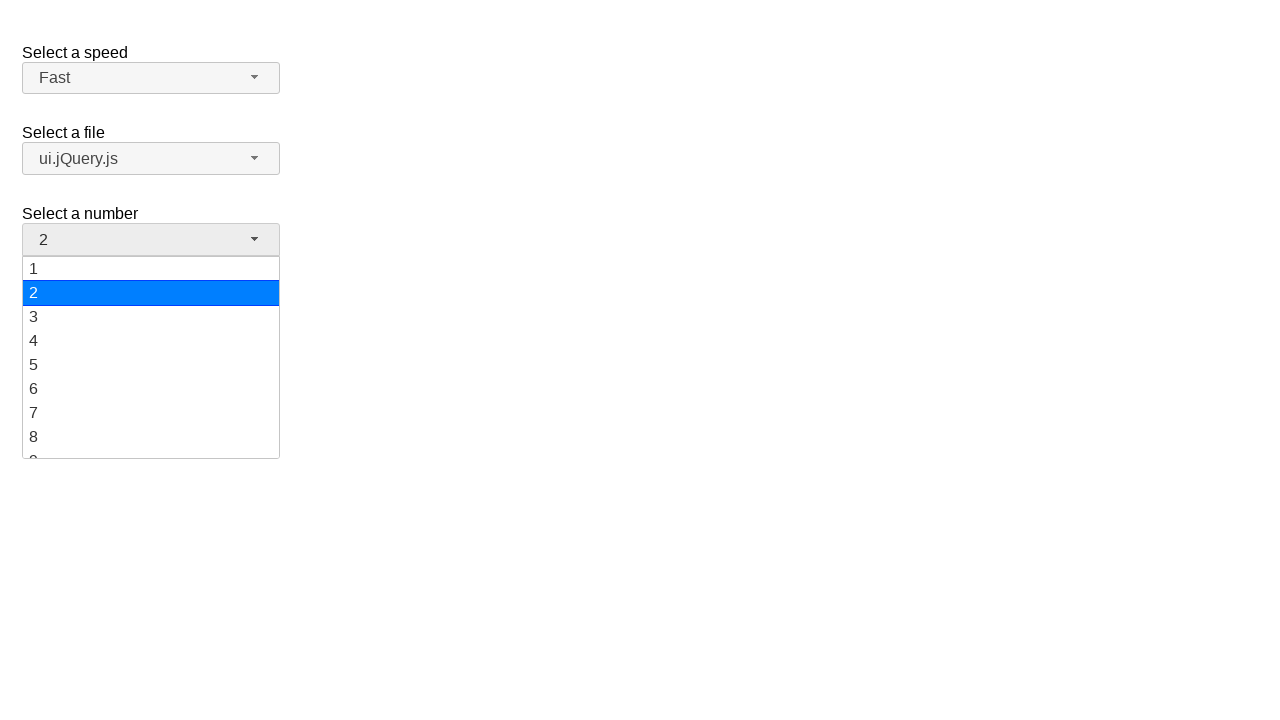

Number dropdown menu loaded
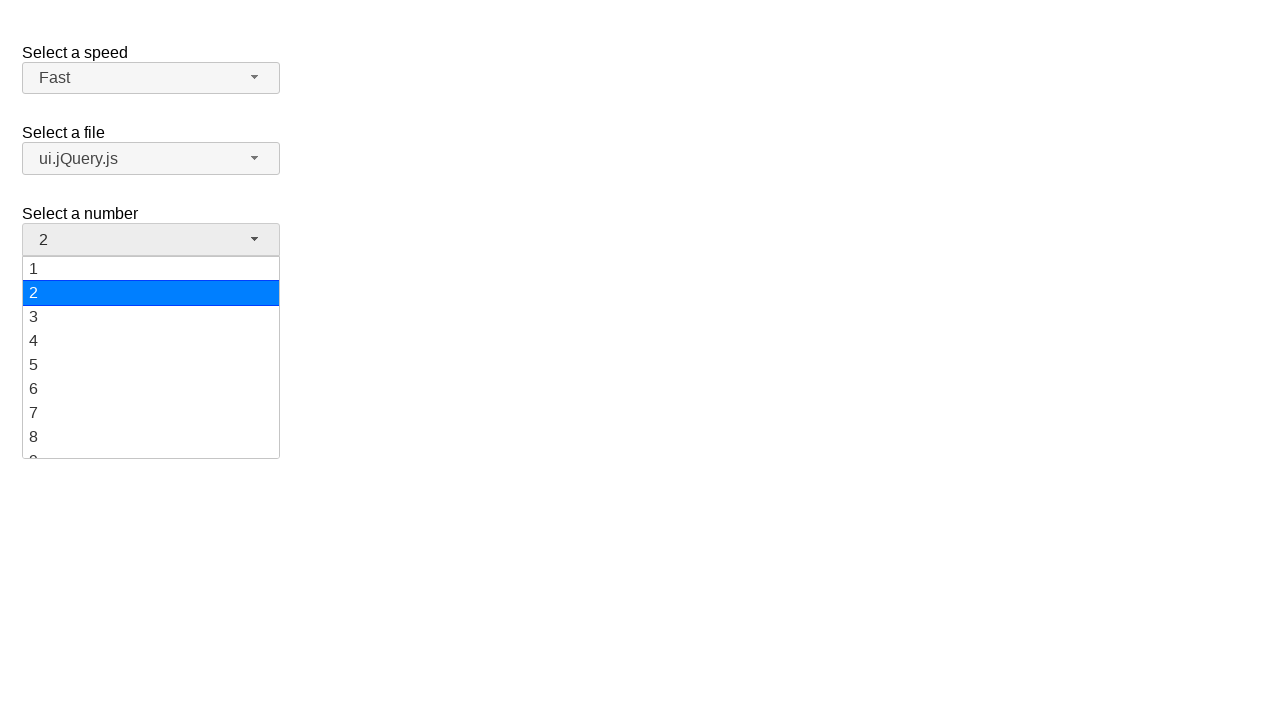

Selected '16' from number dropdown at (151, 373) on ul#number-menu div:has-text('16')
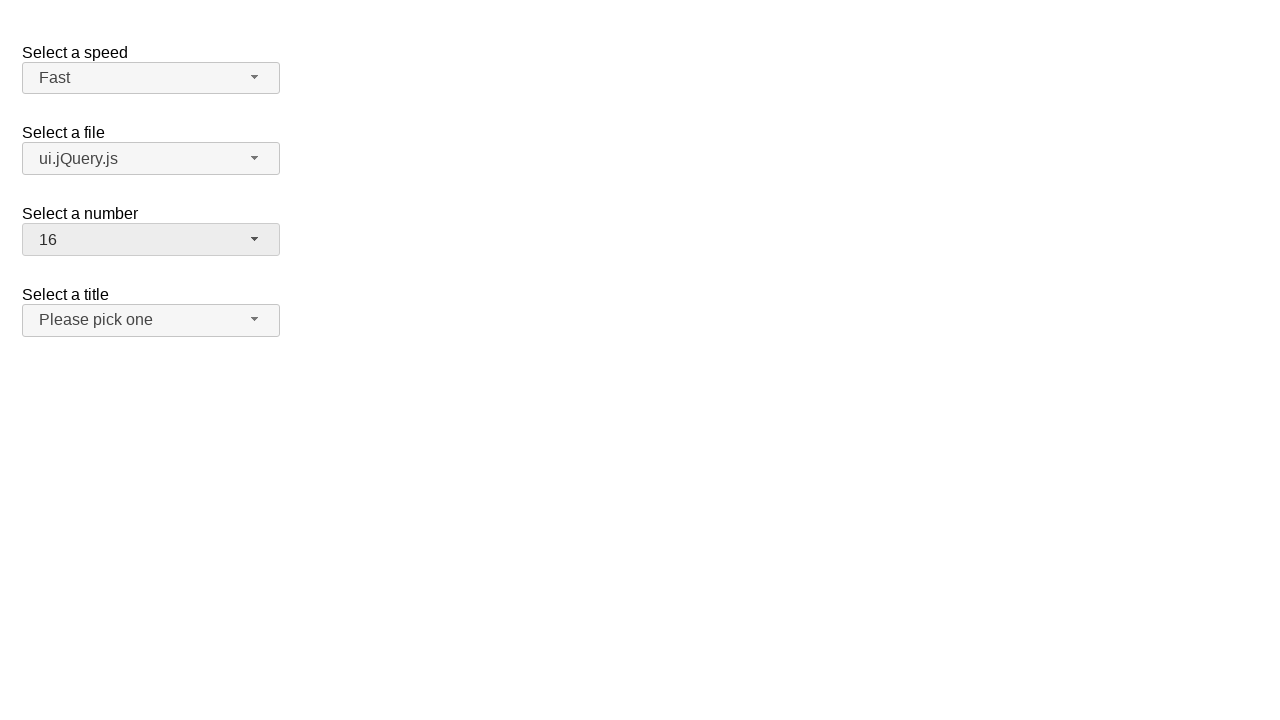

Verified number dropdown shows '16'
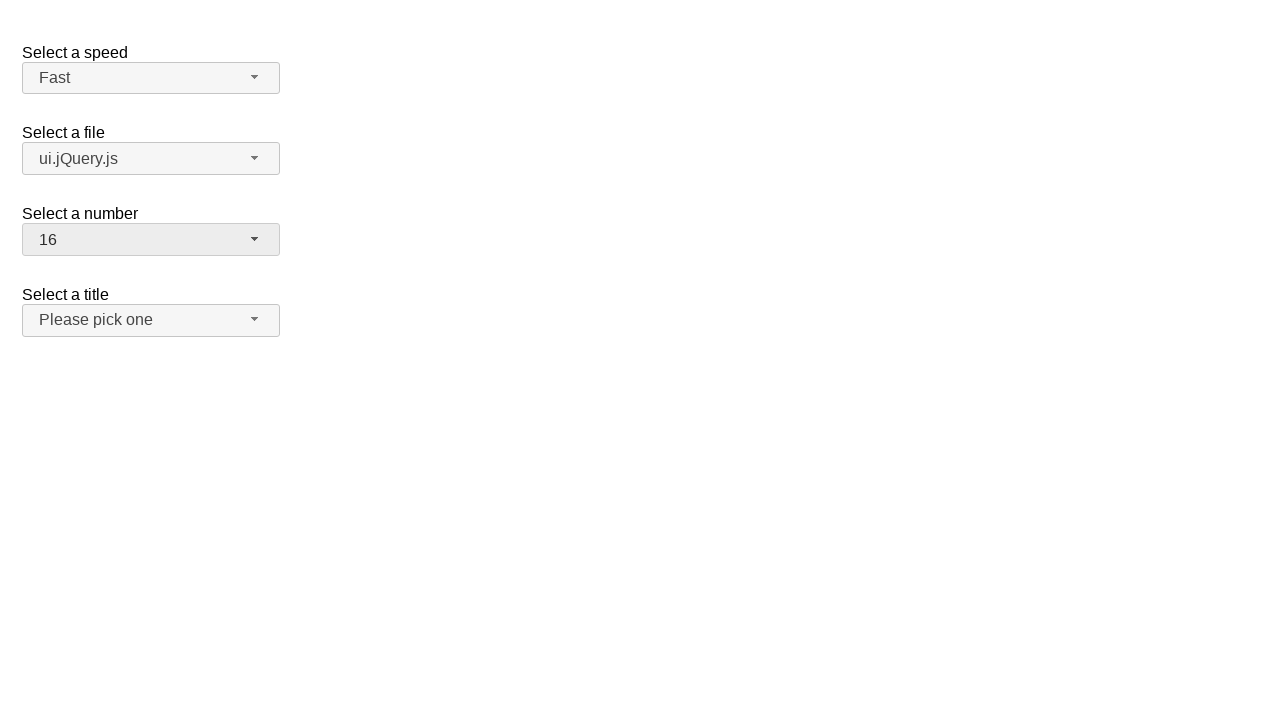

Clicked salutation dropdown button at (151, 320) on span#salutation-button
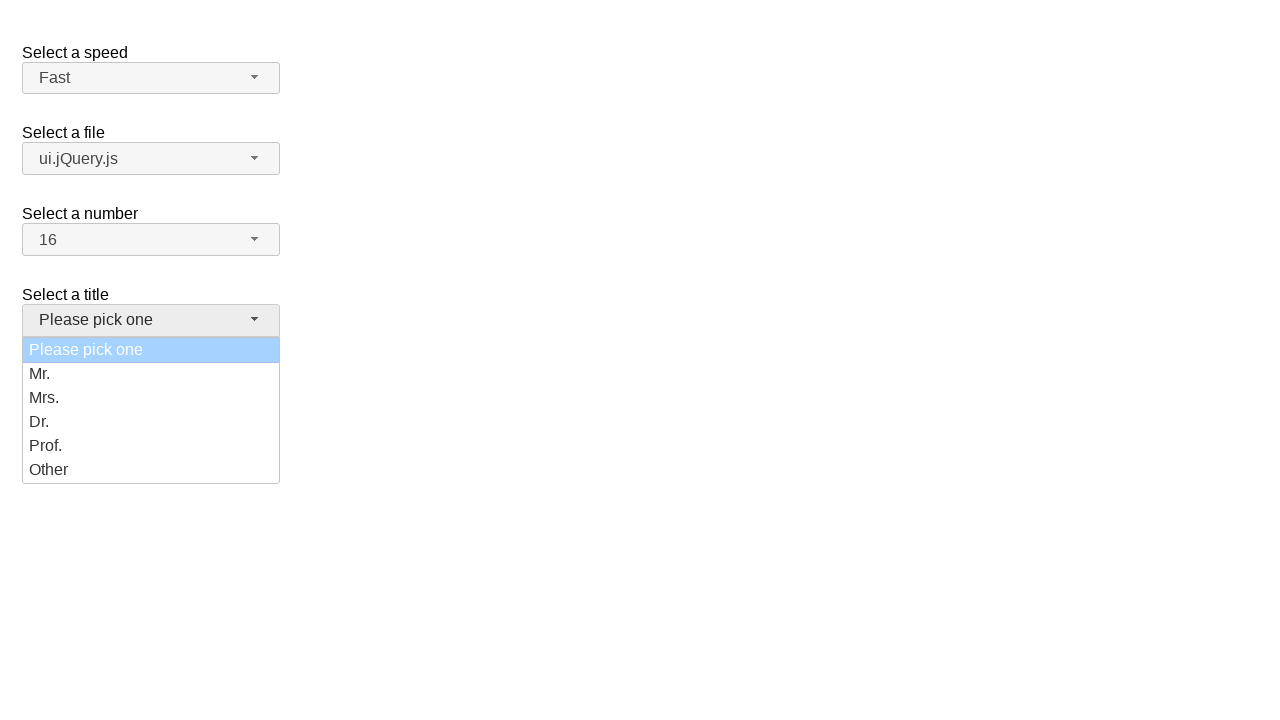

Salutation dropdown menu loaded
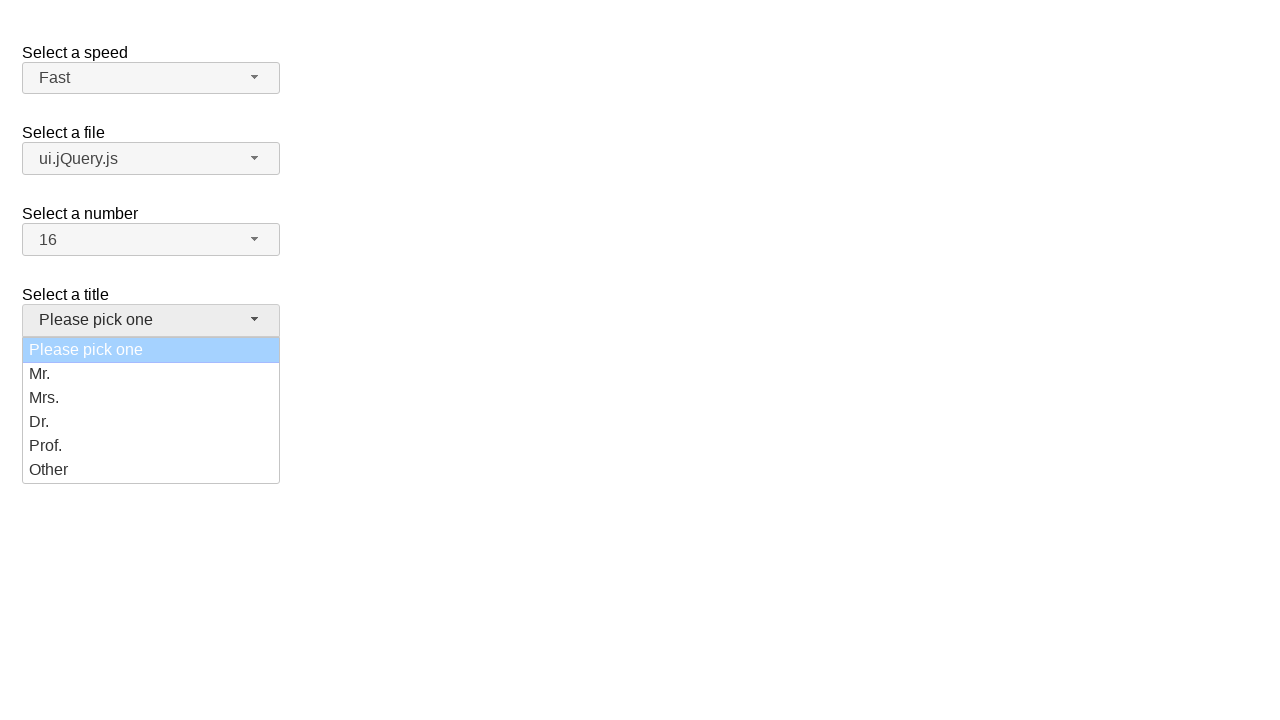

Selected 'Dr.' from salutation dropdown at (151, 422) on ul#salutation-menu div:has-text('Dr.')
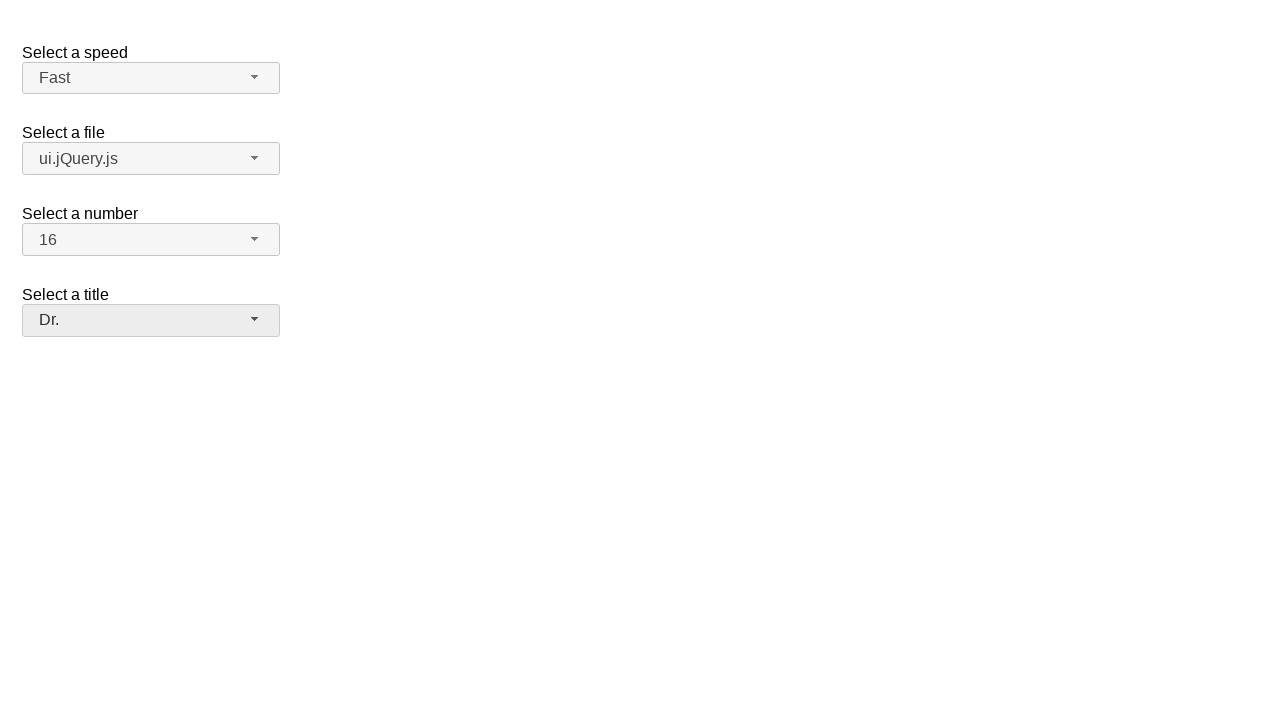

Verified salutation dropdown shows 'Dr.'
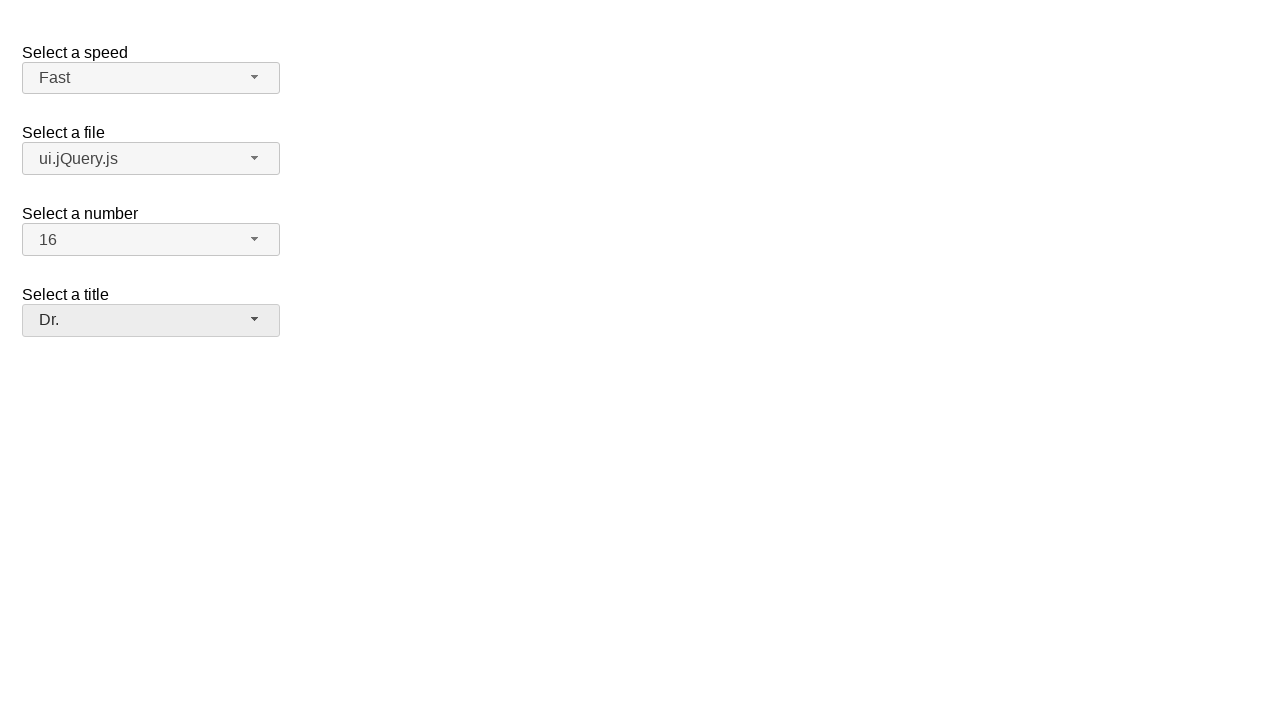

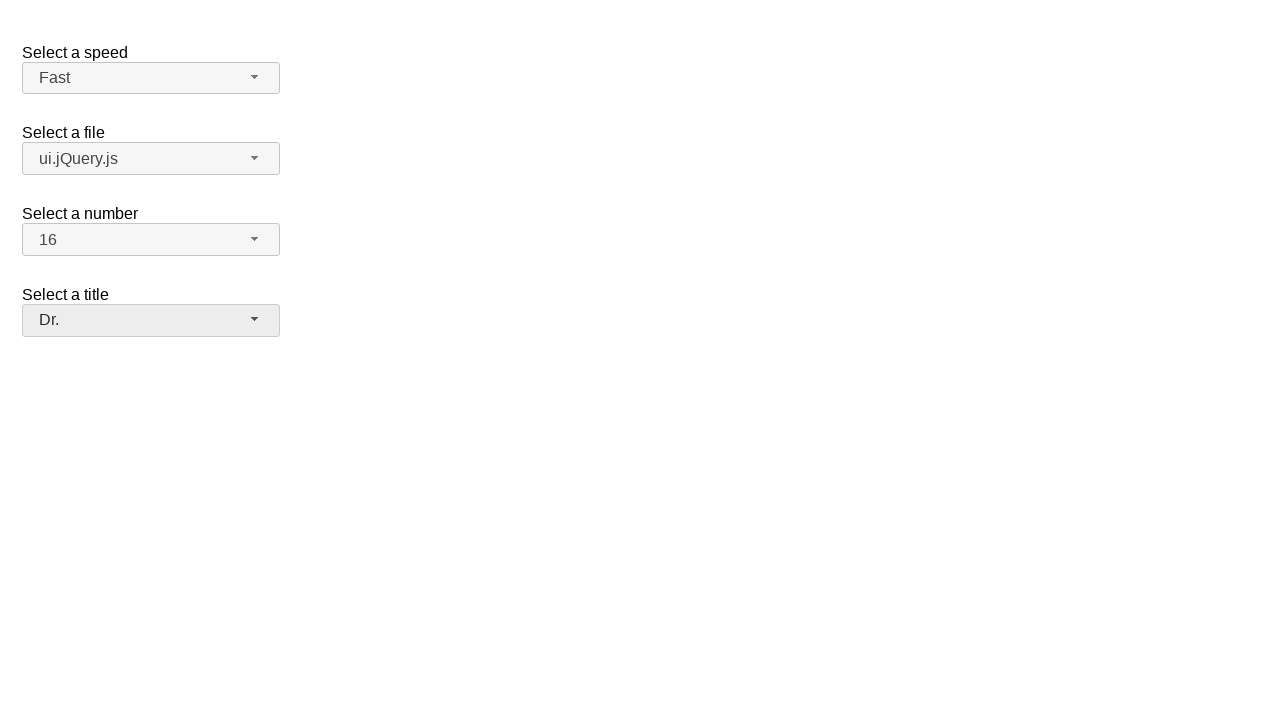